Tests responsive design by navigating to a product features page at multiple screen resolutions (1920x1080, 1366x768, 1536x864) to verify page loads correctly at different viewport sizes

Starting URL: https://www.getcalley.com/calley-pro-features/

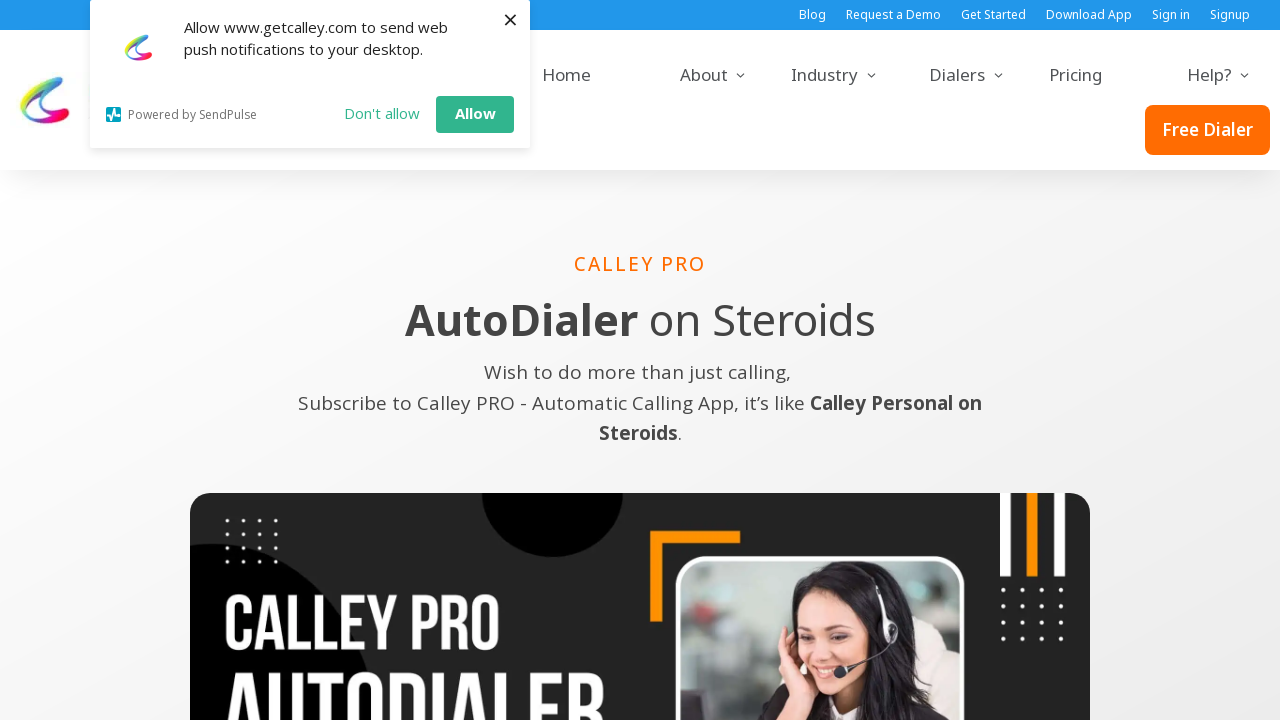

Set viewport to 1920x1080 resolution
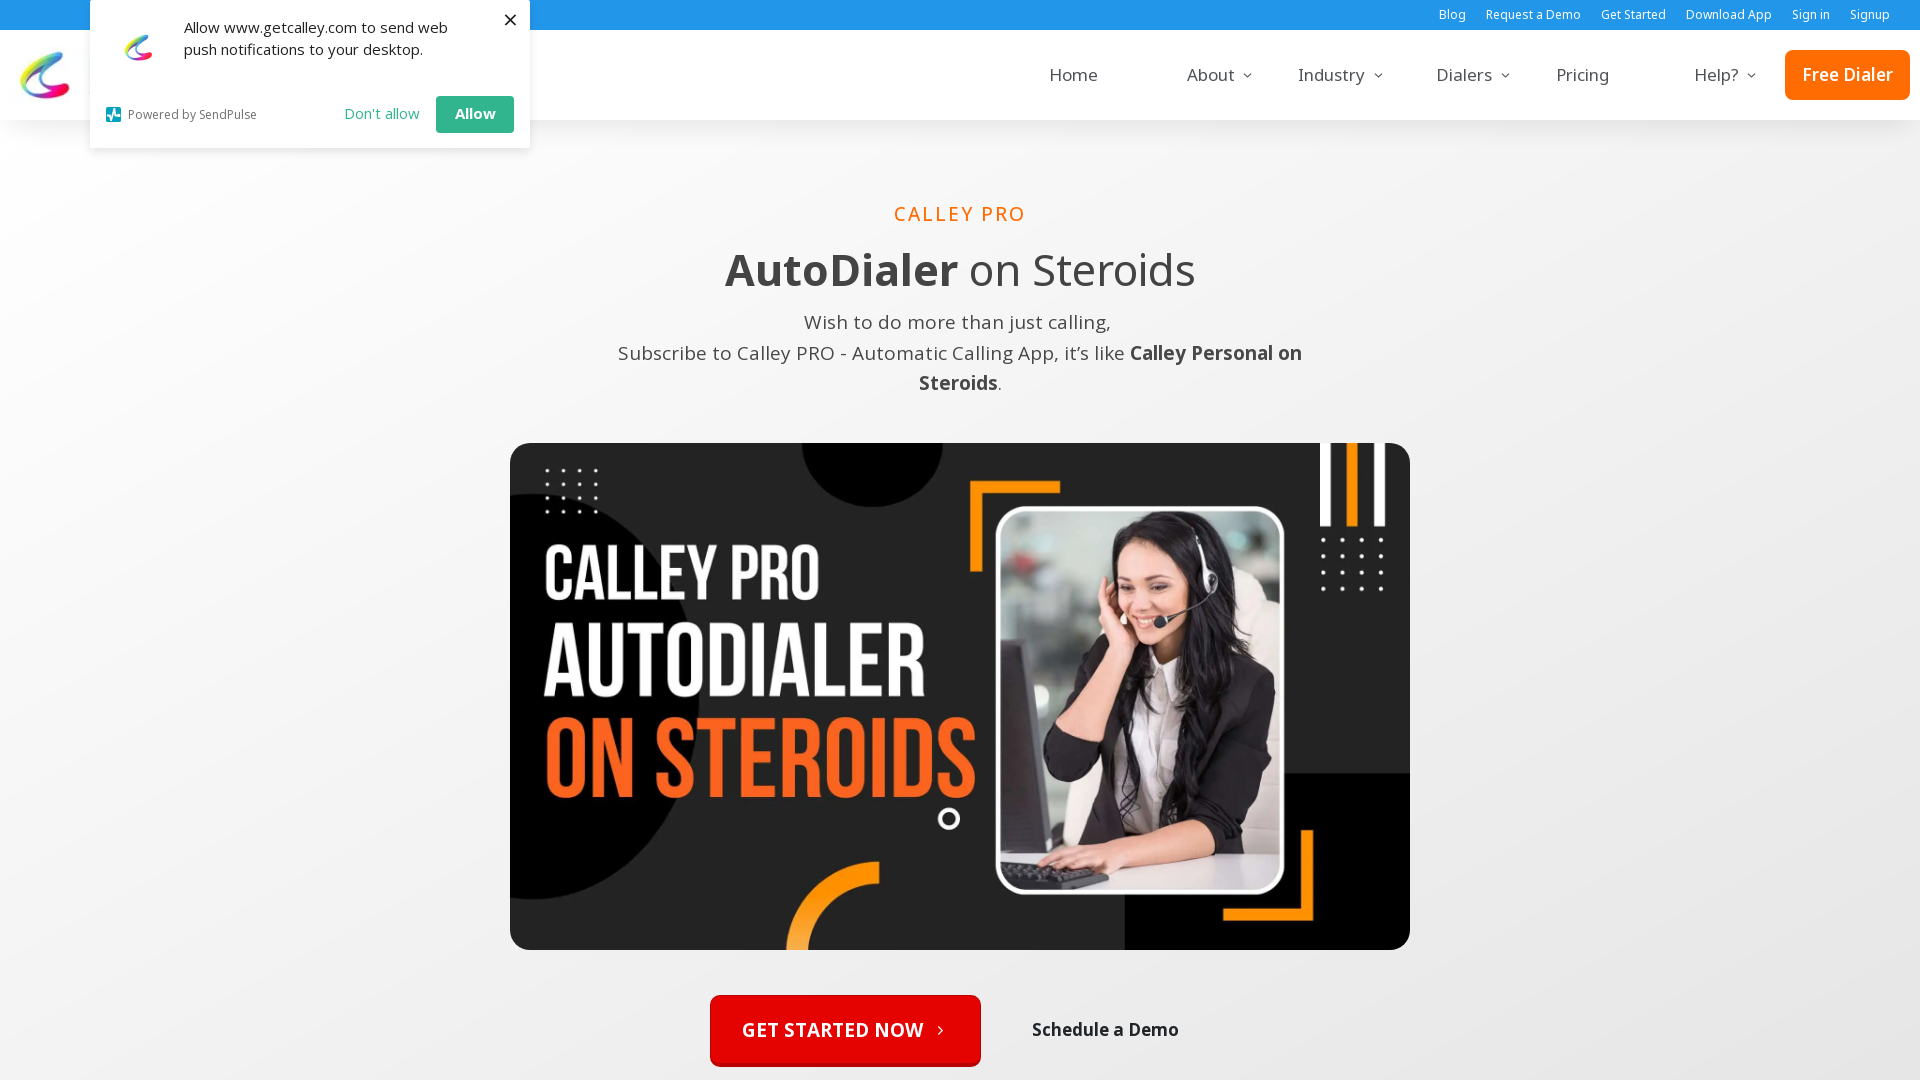

Page DOM content loaded at 1920x1080 resolution
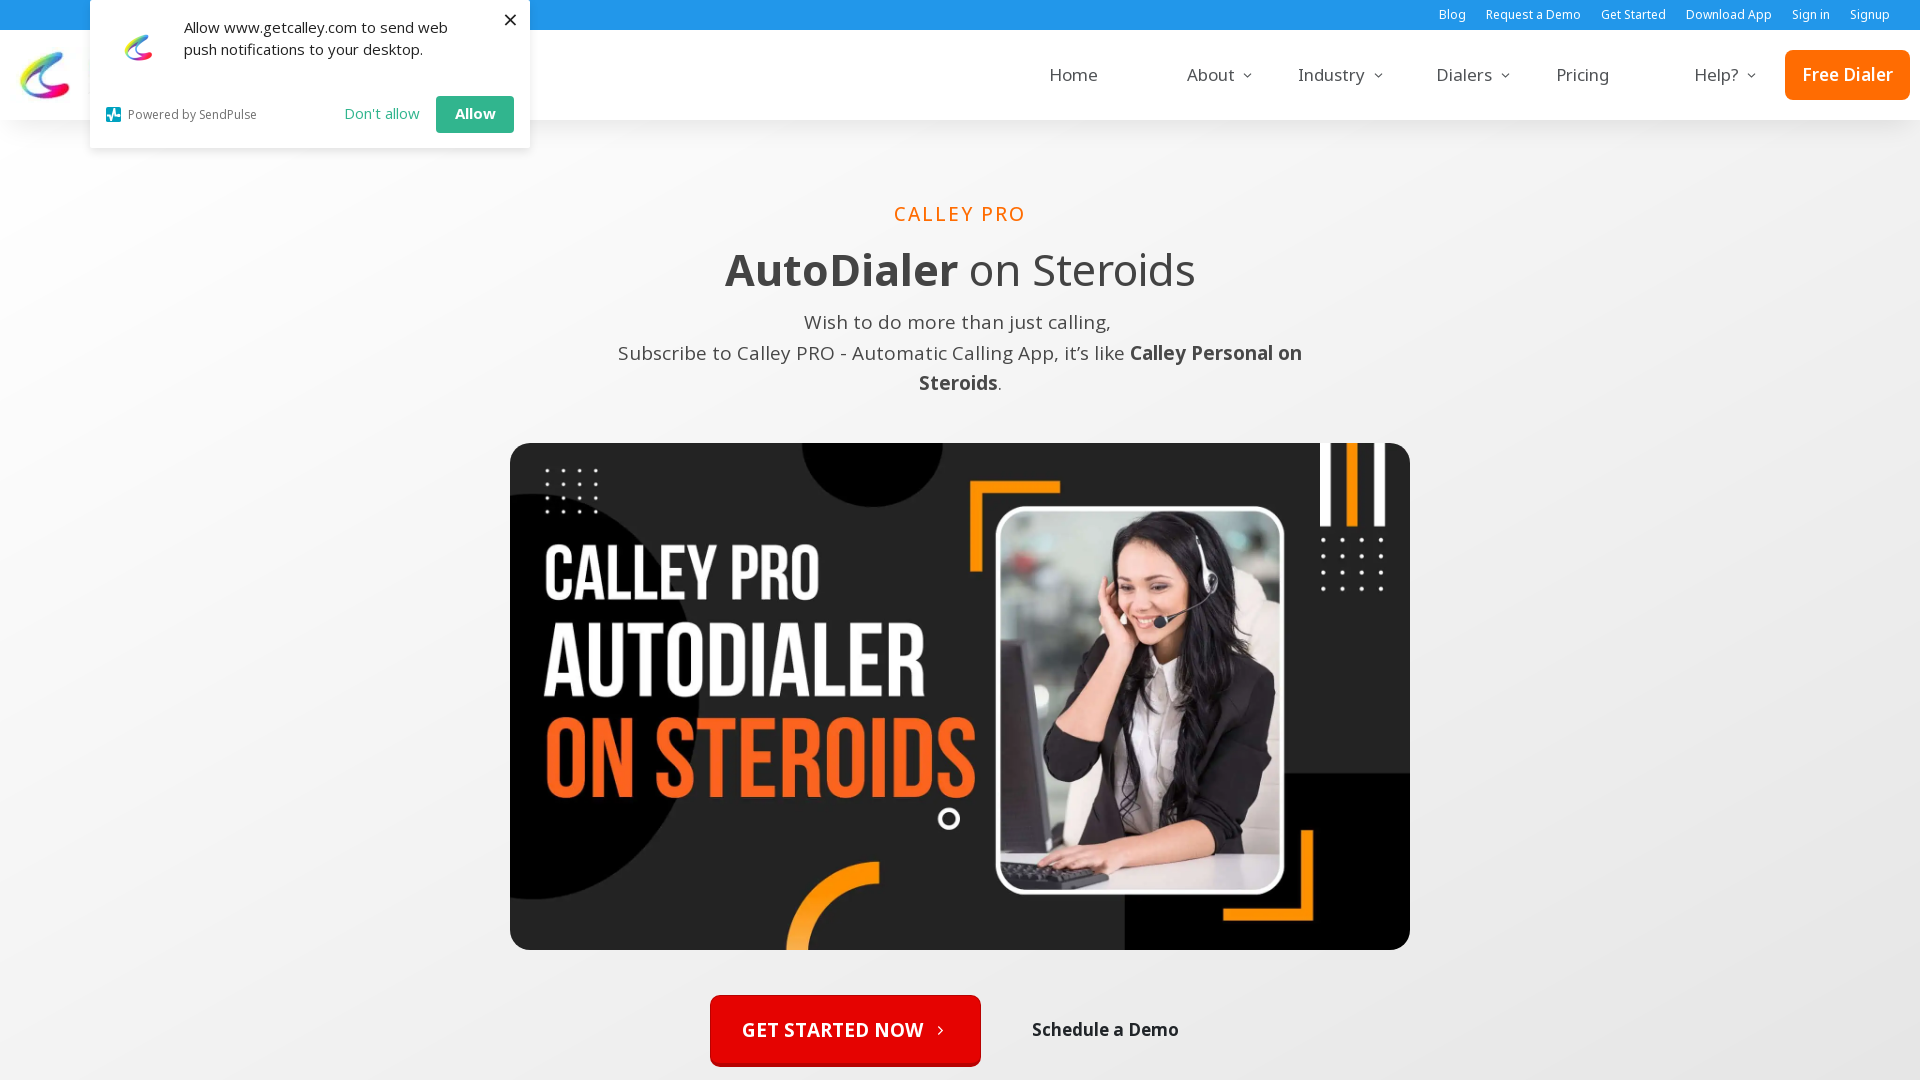

Set viewport to 1366x768 resolution
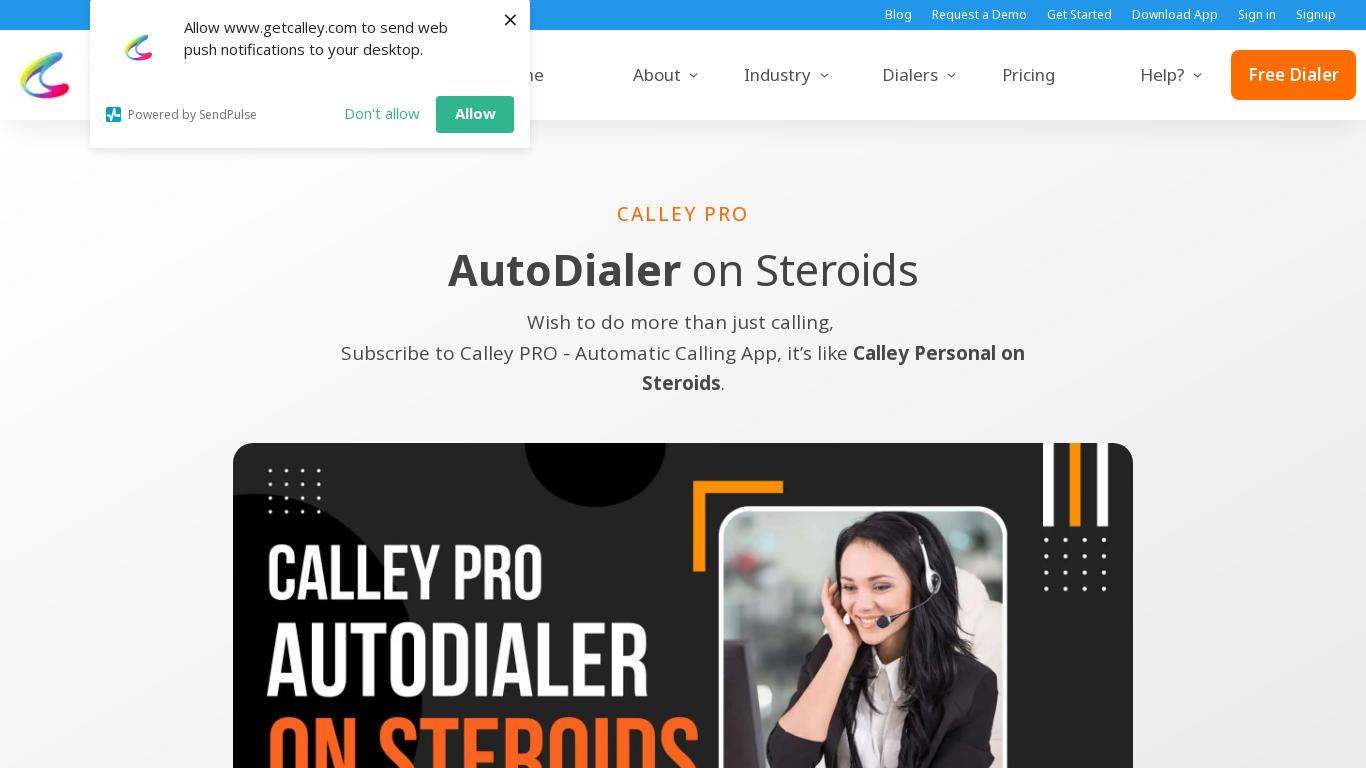

Navigated to Calley Pro Features page at 1366x768 resolution
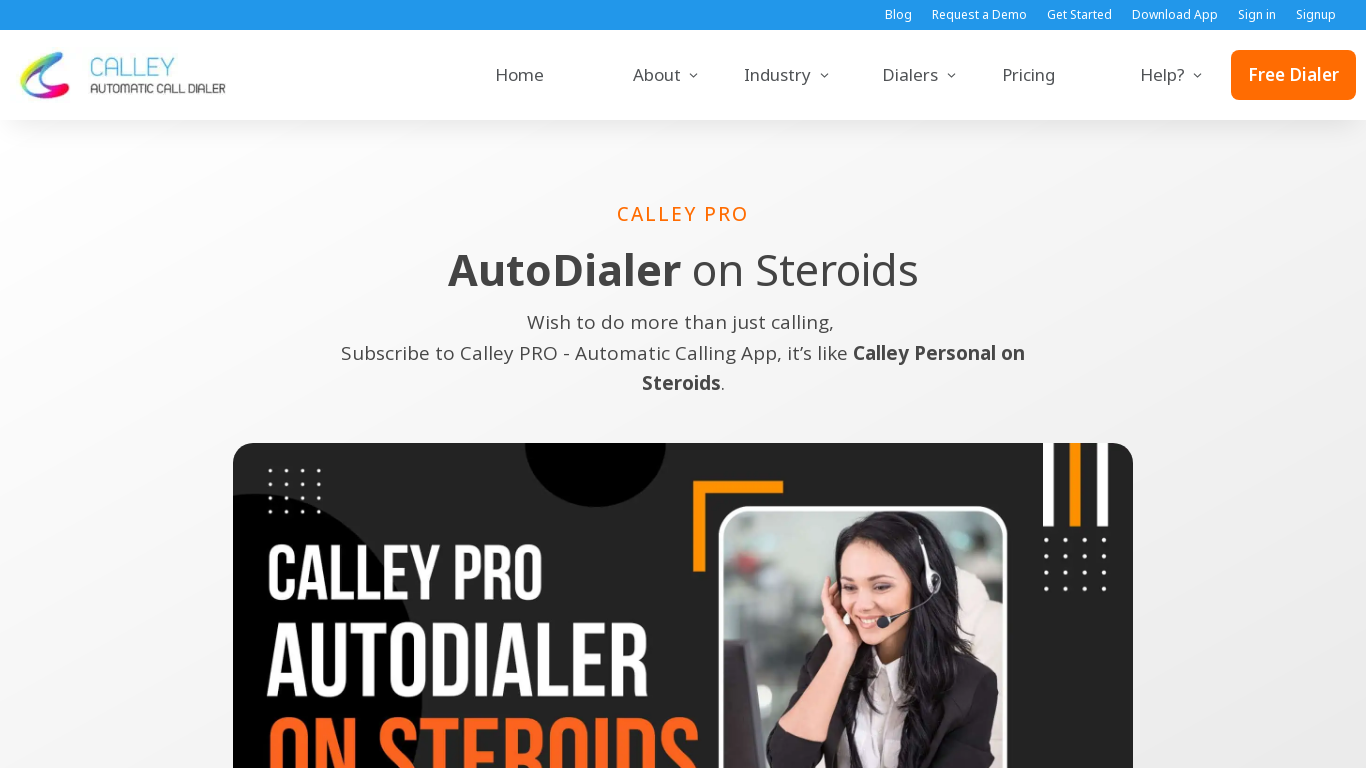

Page DOM content loaded at 1366x768 resolution
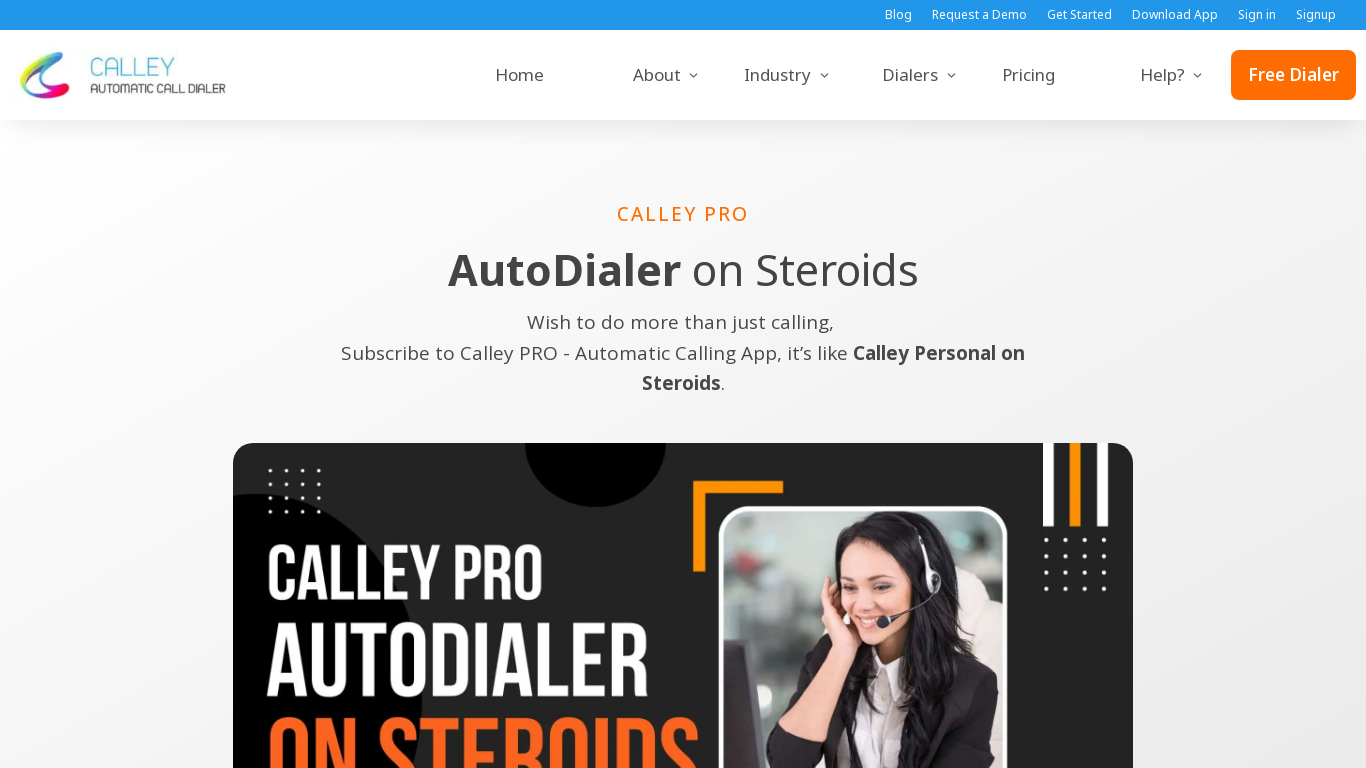

Set viewport to 1536x864 resolution
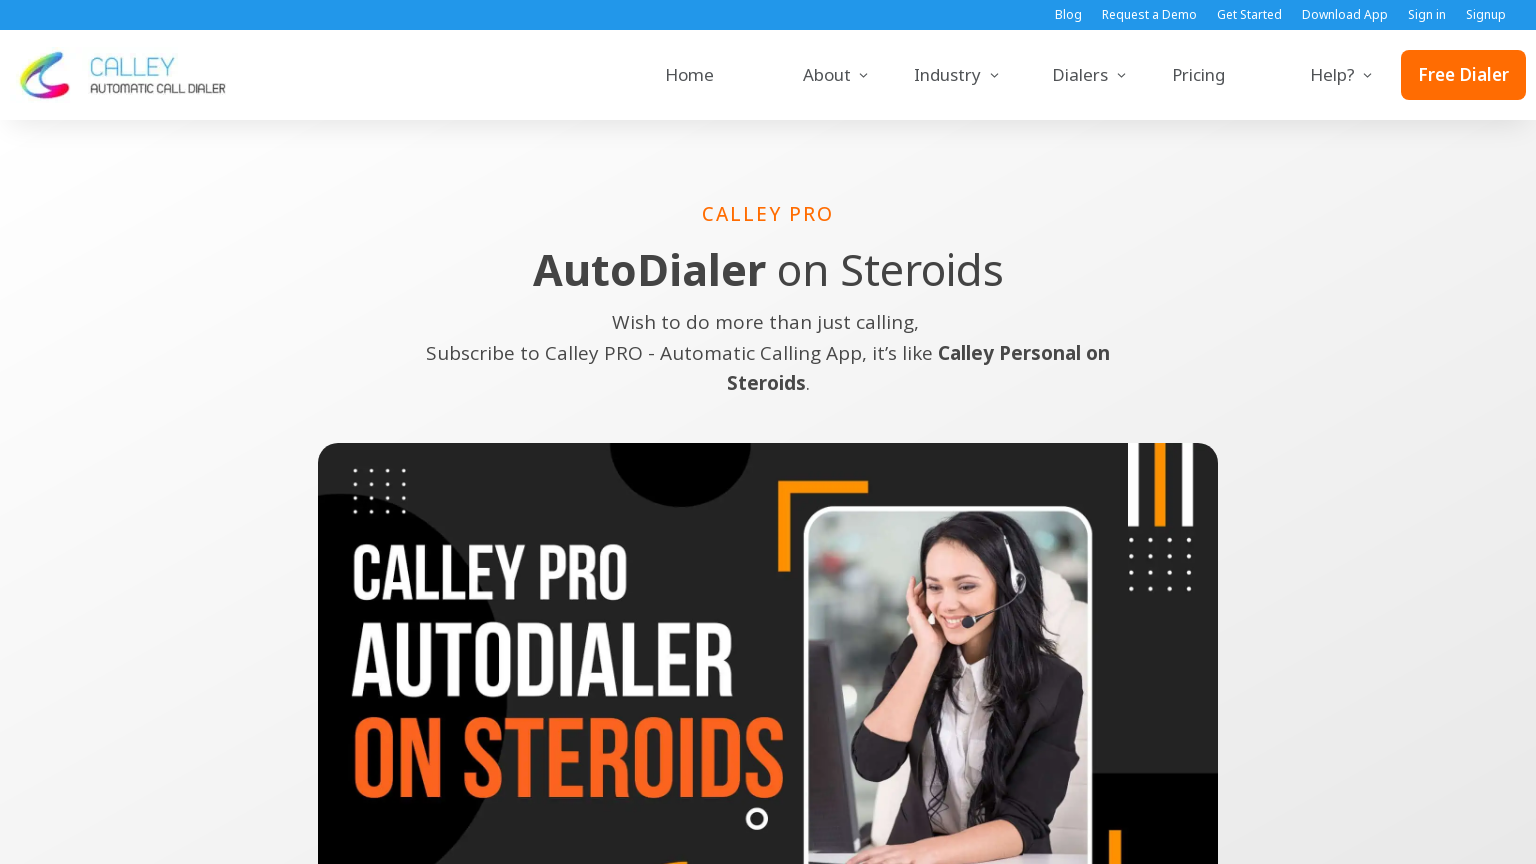

Navigated to Calley Pro Features page at 1536x864 resolution
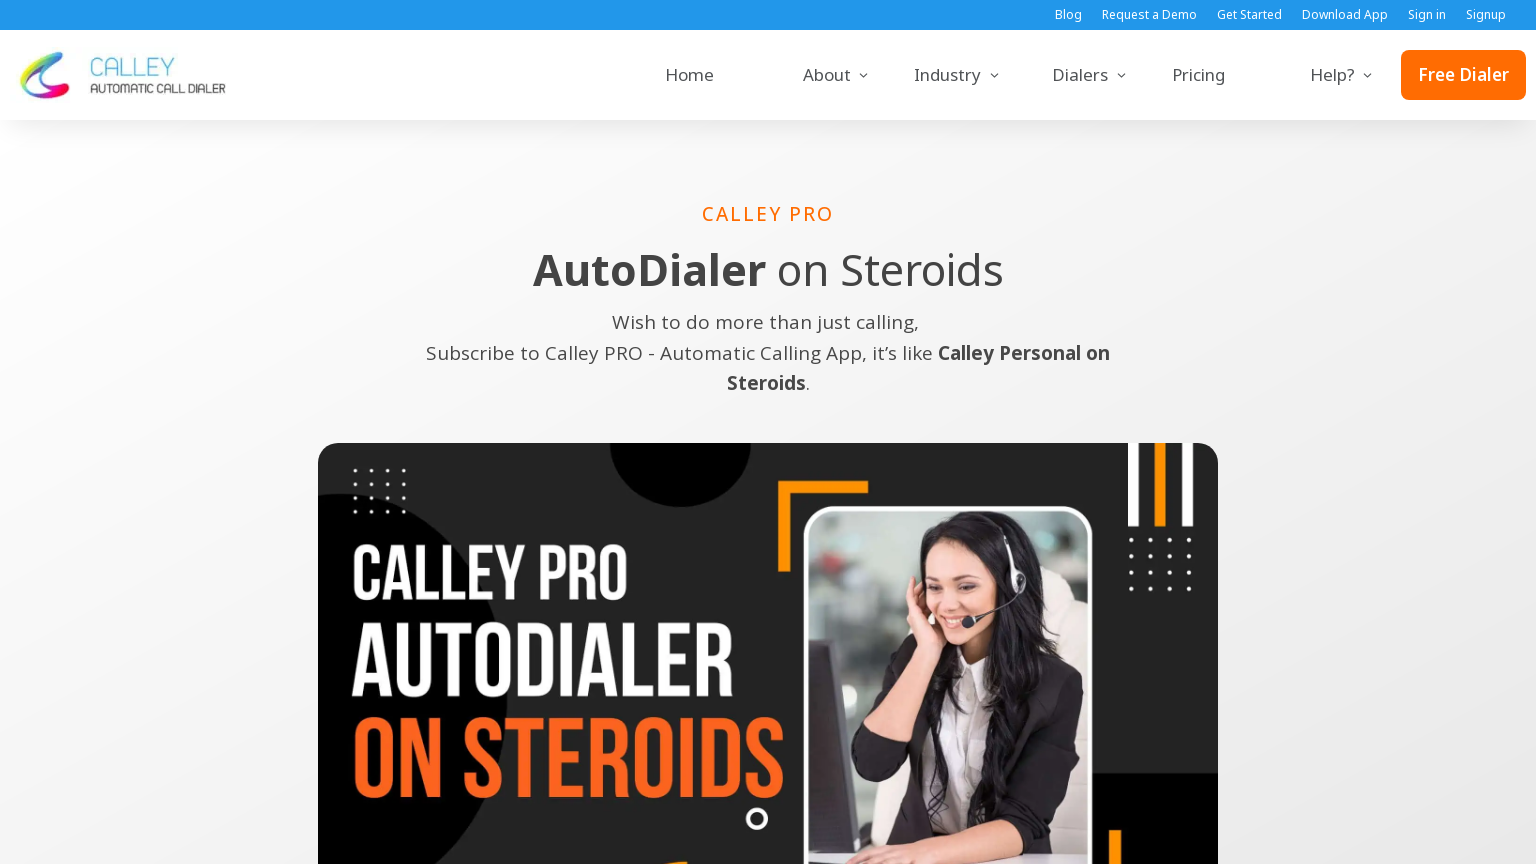

Page DOM content loaded at 1536x864 resolution
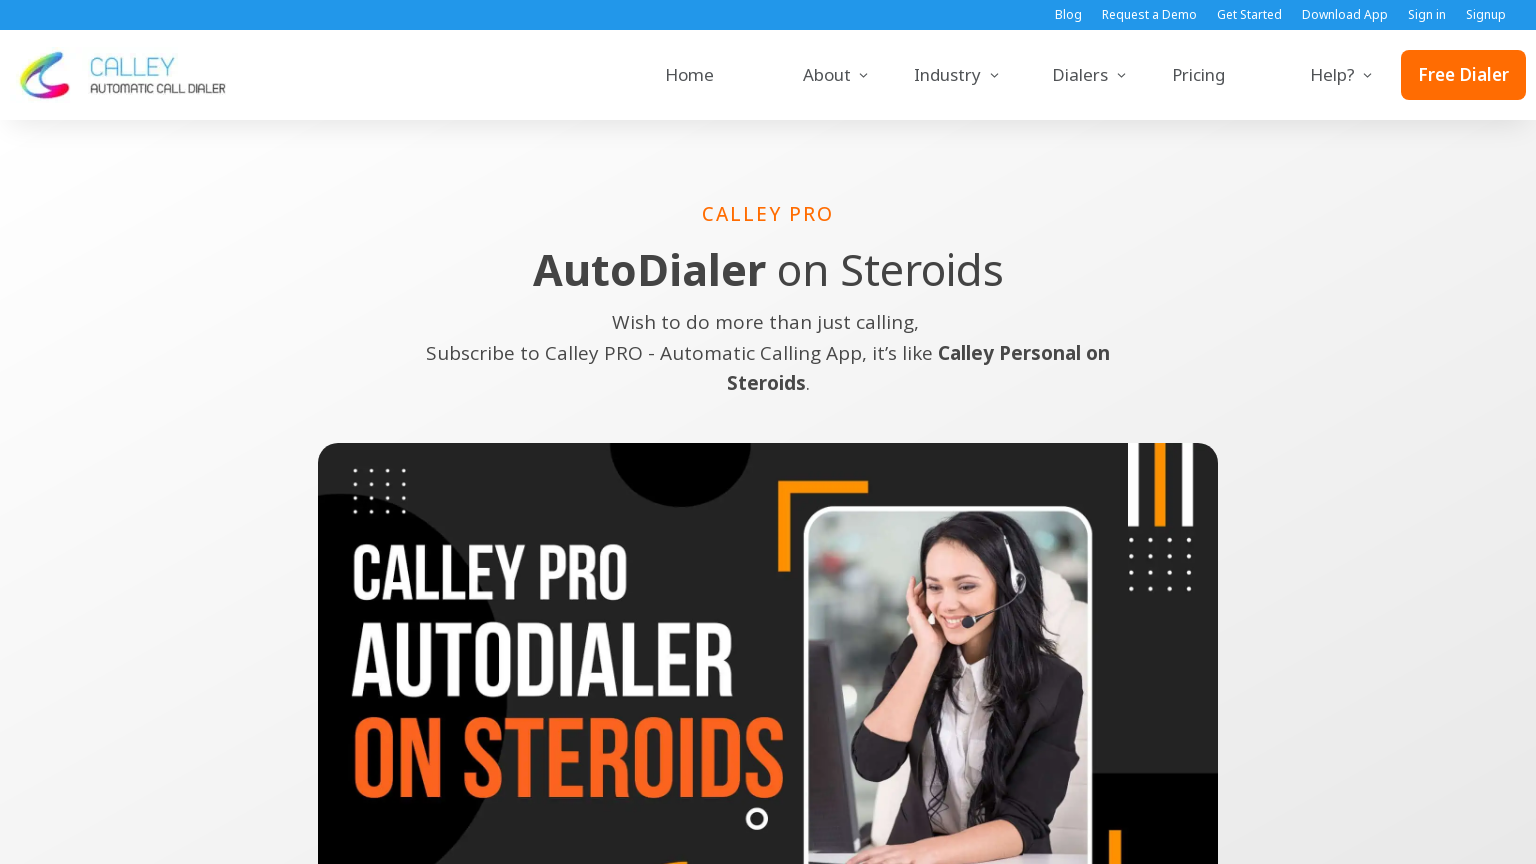

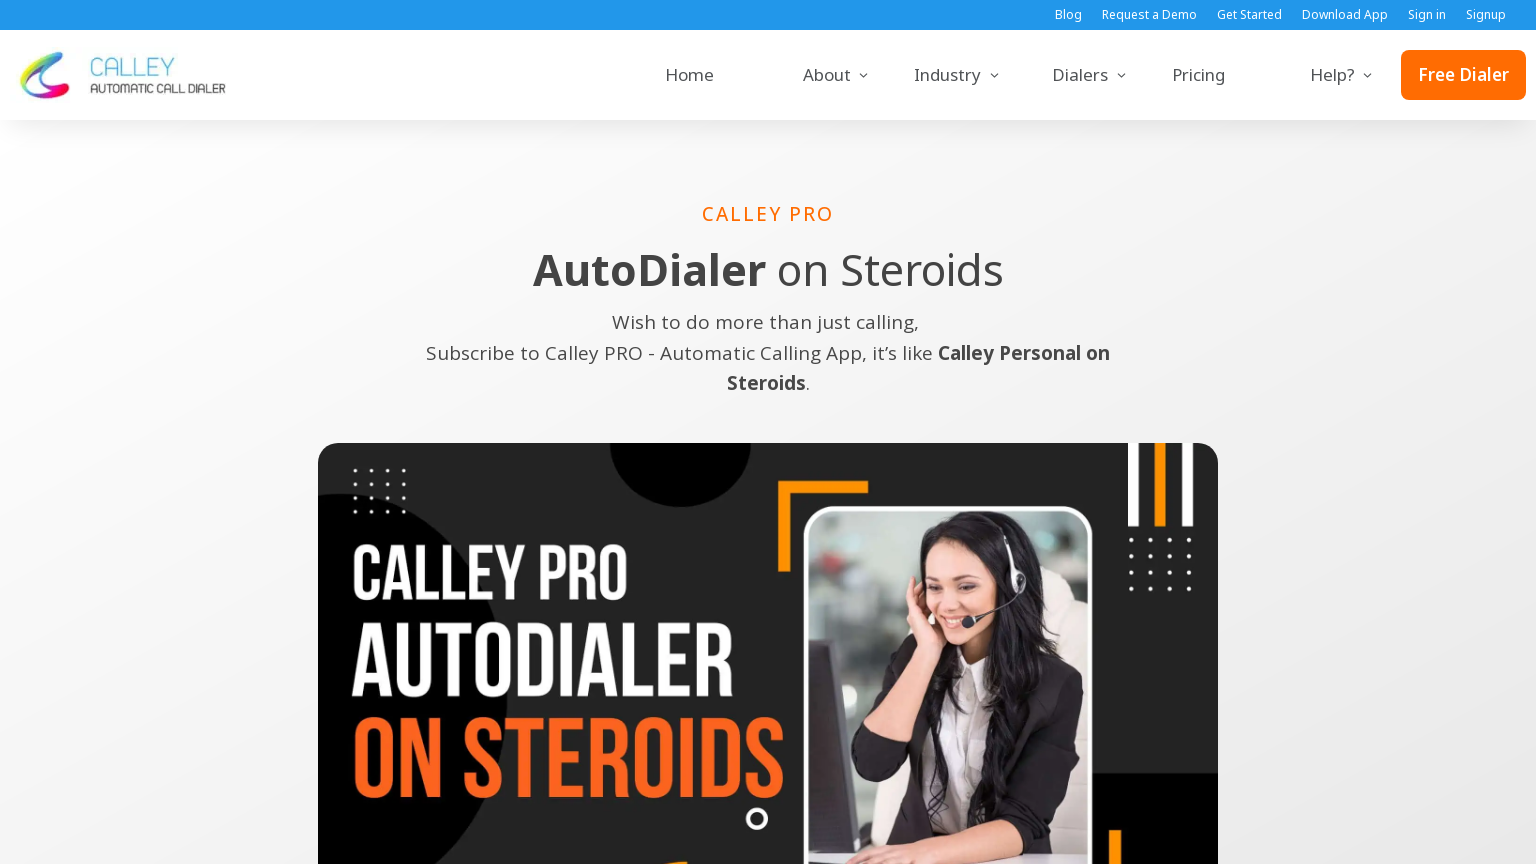